Tests the add-to-cart functionality on BrowserStack demo e-commerce site by adding a product to cart and verifying the cart displays the correct product.

Starting URL: https://www.bstackdemo.com

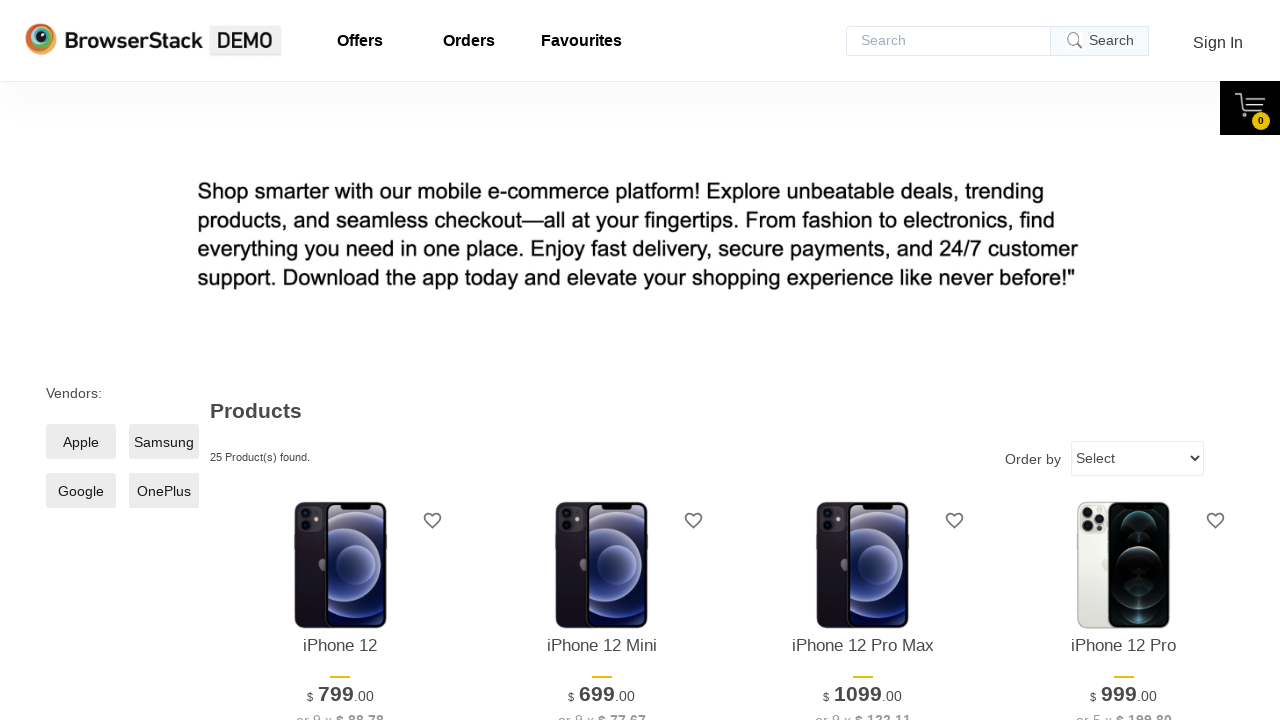

Verified page title contains 'StackDemo'
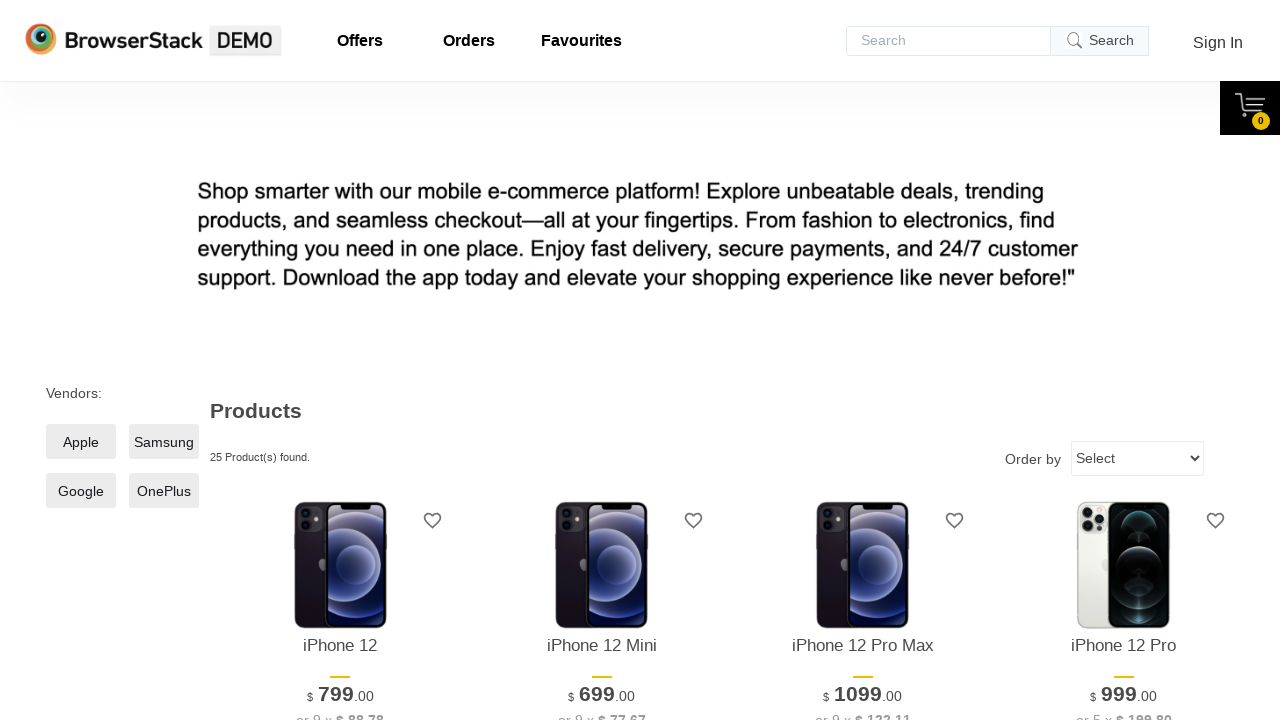

Retrieved product name from product listing
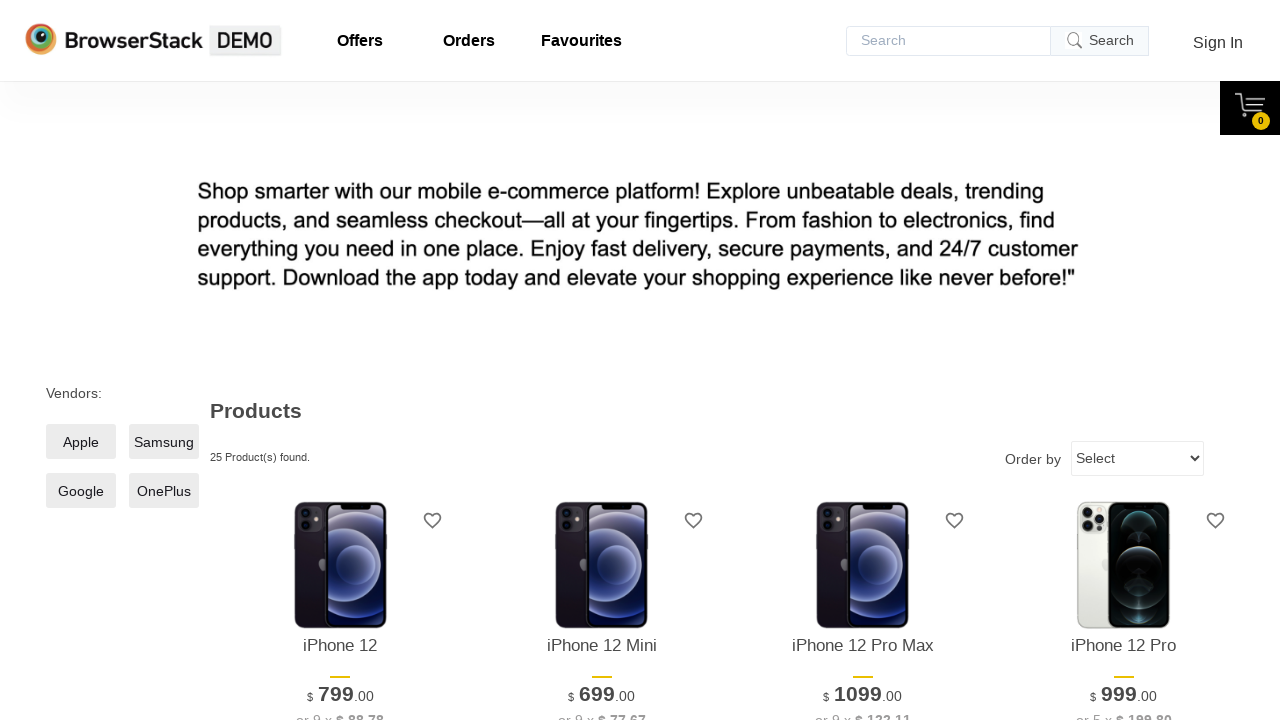

Clicked add to cart button for first product at (340, 361) on xpath=//*[@id='1']/div[4]
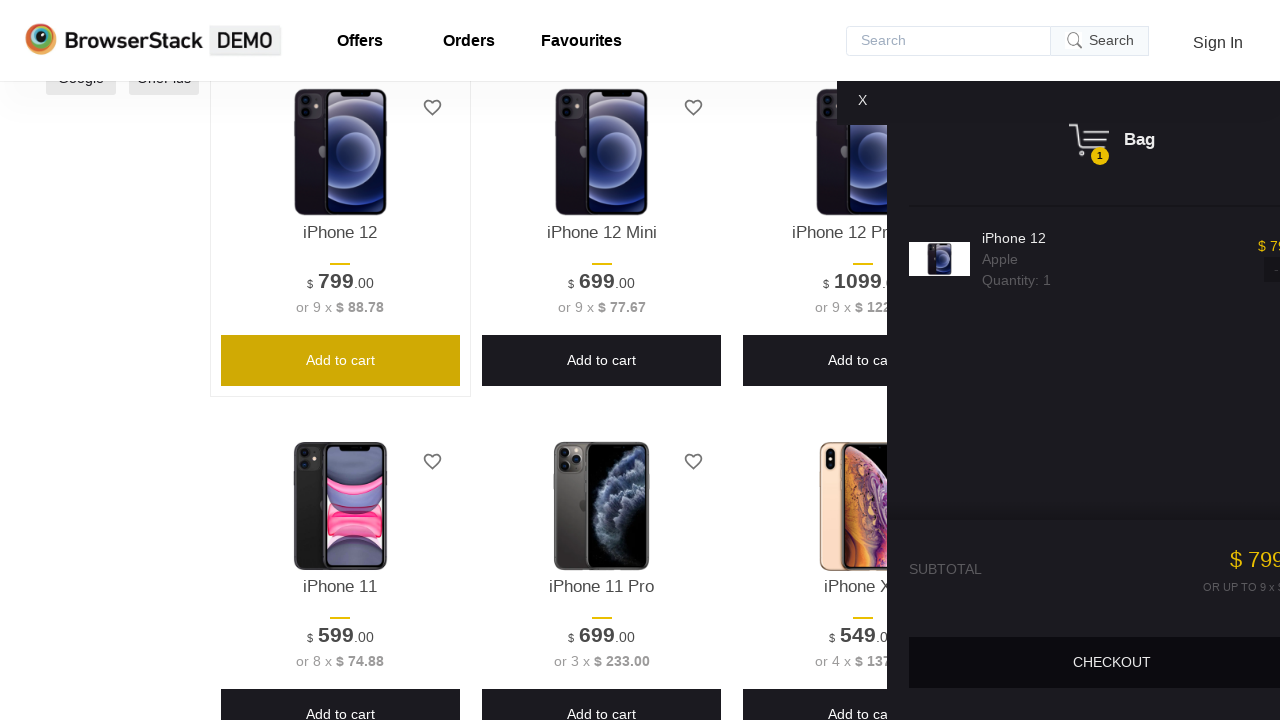

Cart panel appeared after adding product
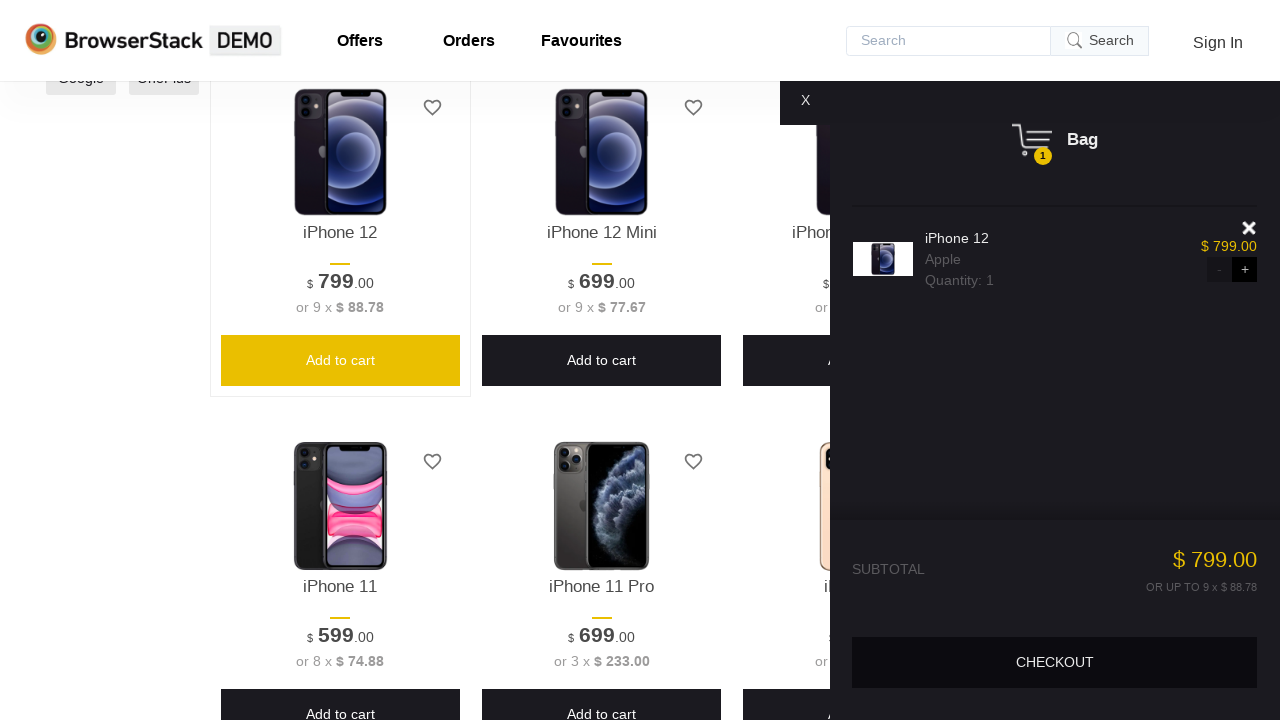

Verified cart panel is visible
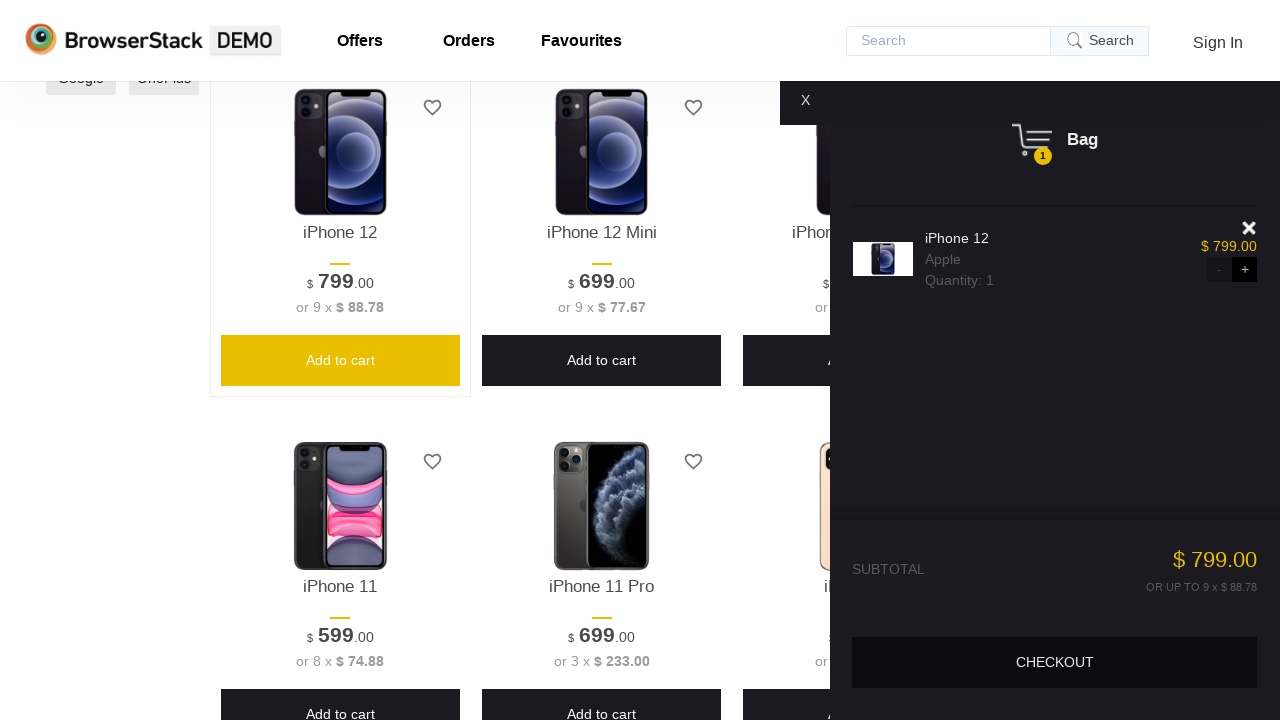

Retrieved product name from shopping cart
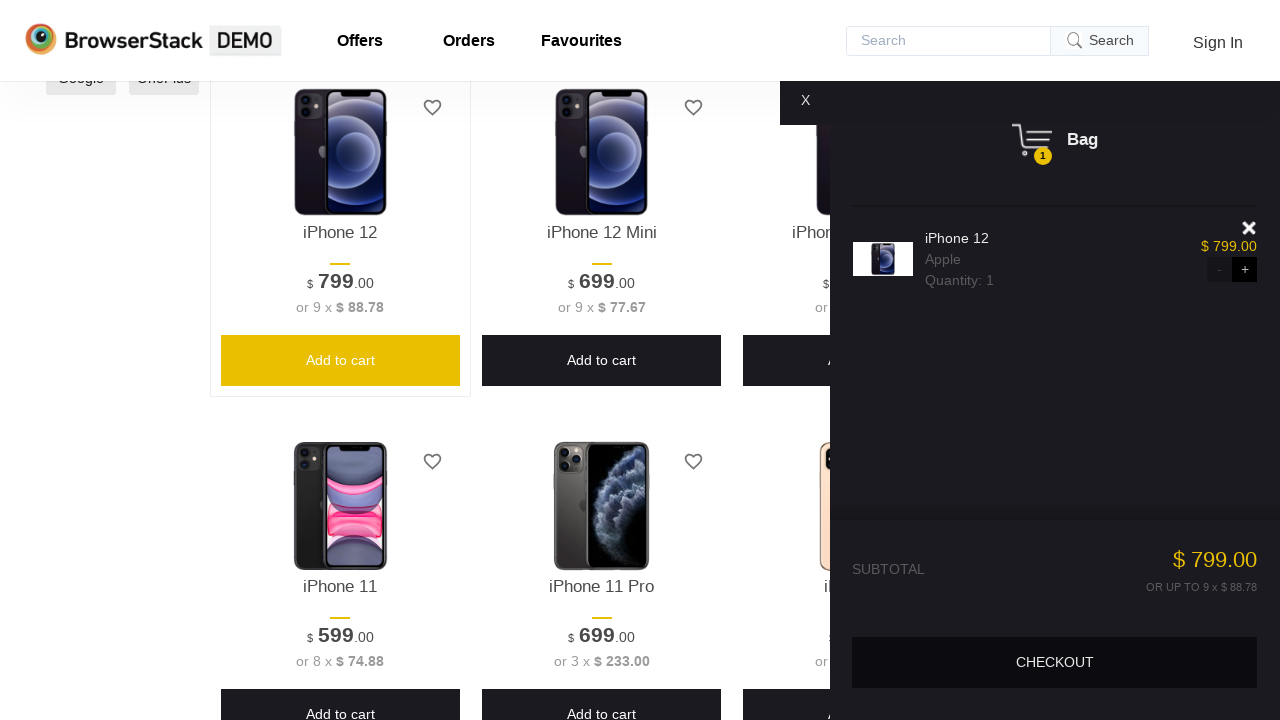

Verified product in cart matches product from listing
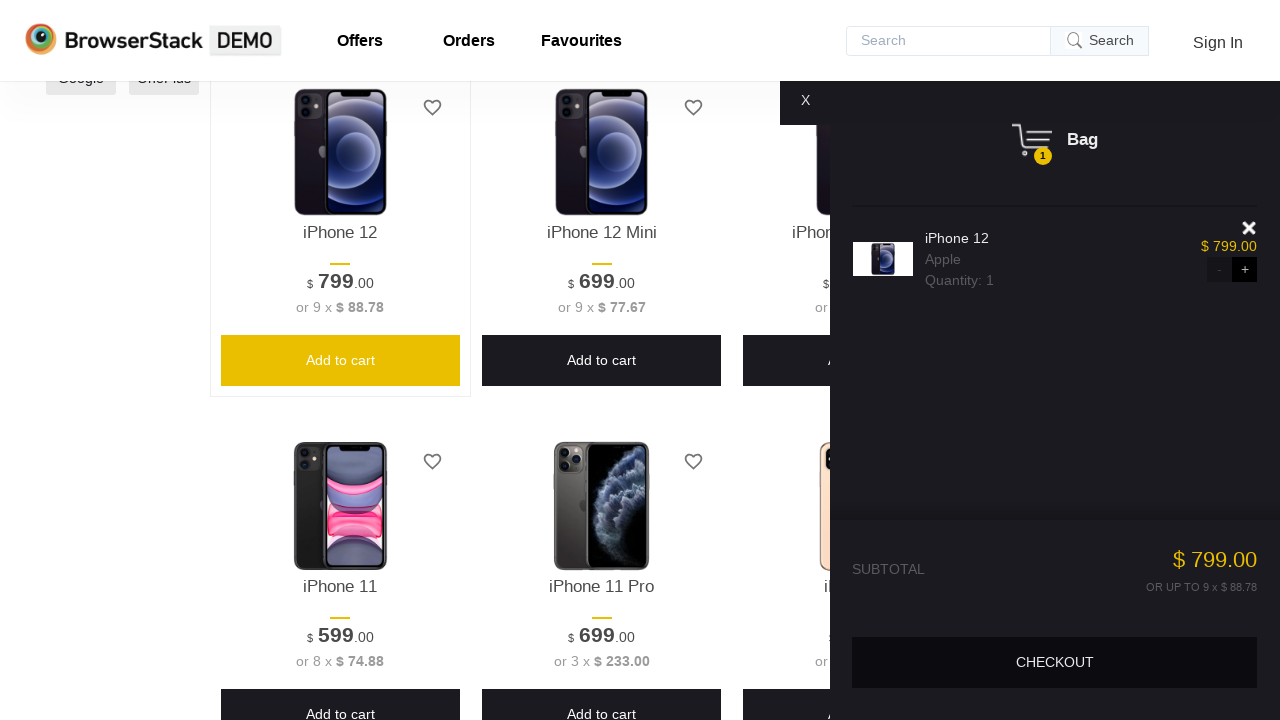

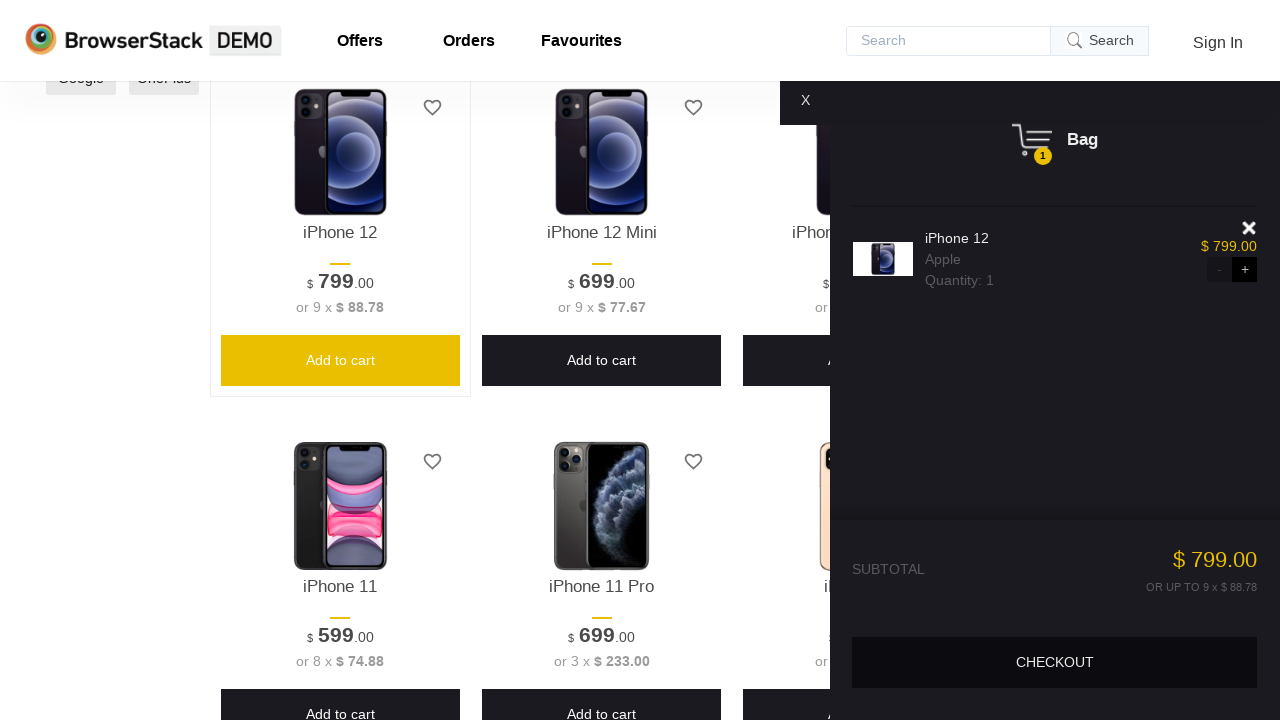